Tests a math page by verifying default radio button states and checking that the Submit button becomes disabled after a 10-second timeout.

Starting URL: http://suninjuly.github.io/math.html

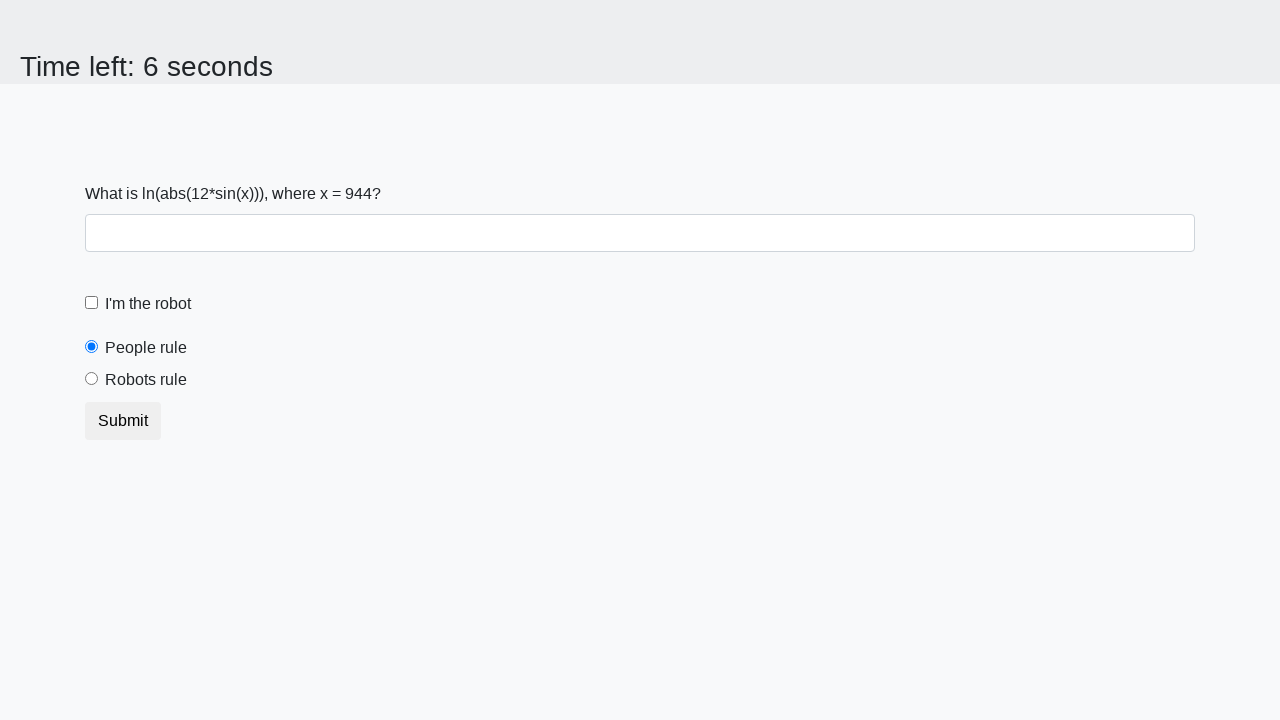

Retrieved 'people' radio button checked attribute
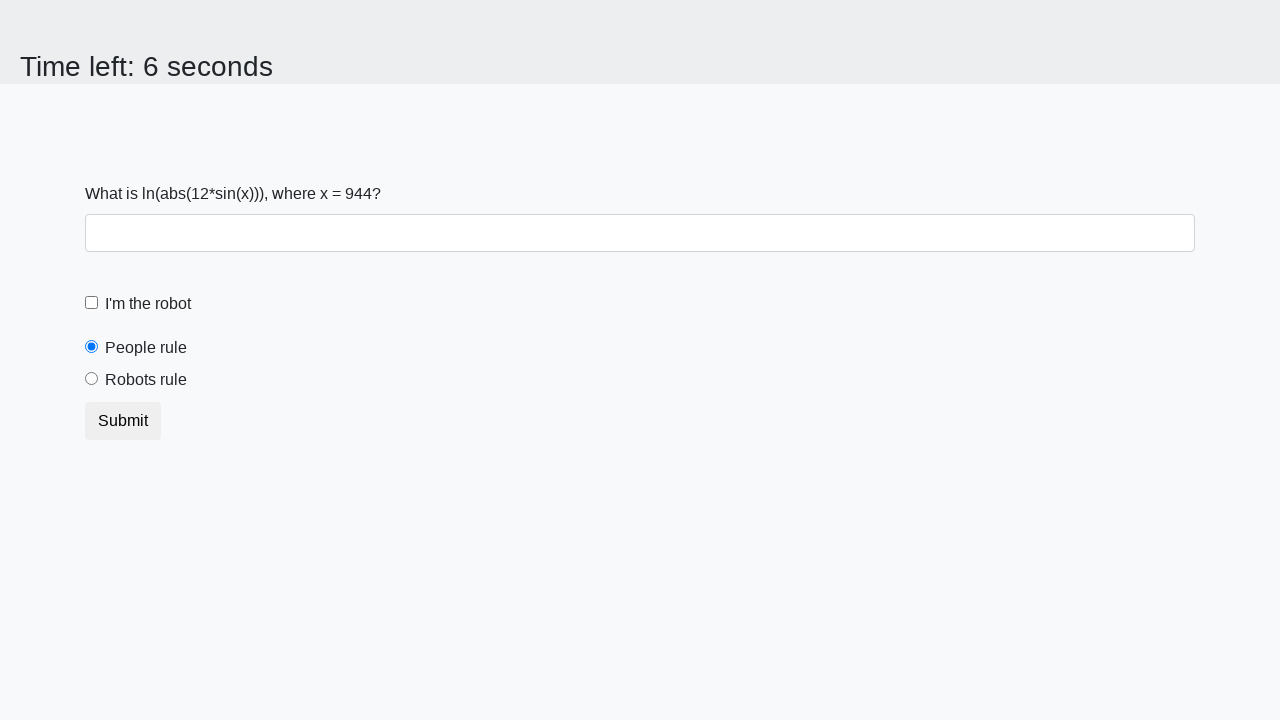

Verified 'people' radio button is selected by default
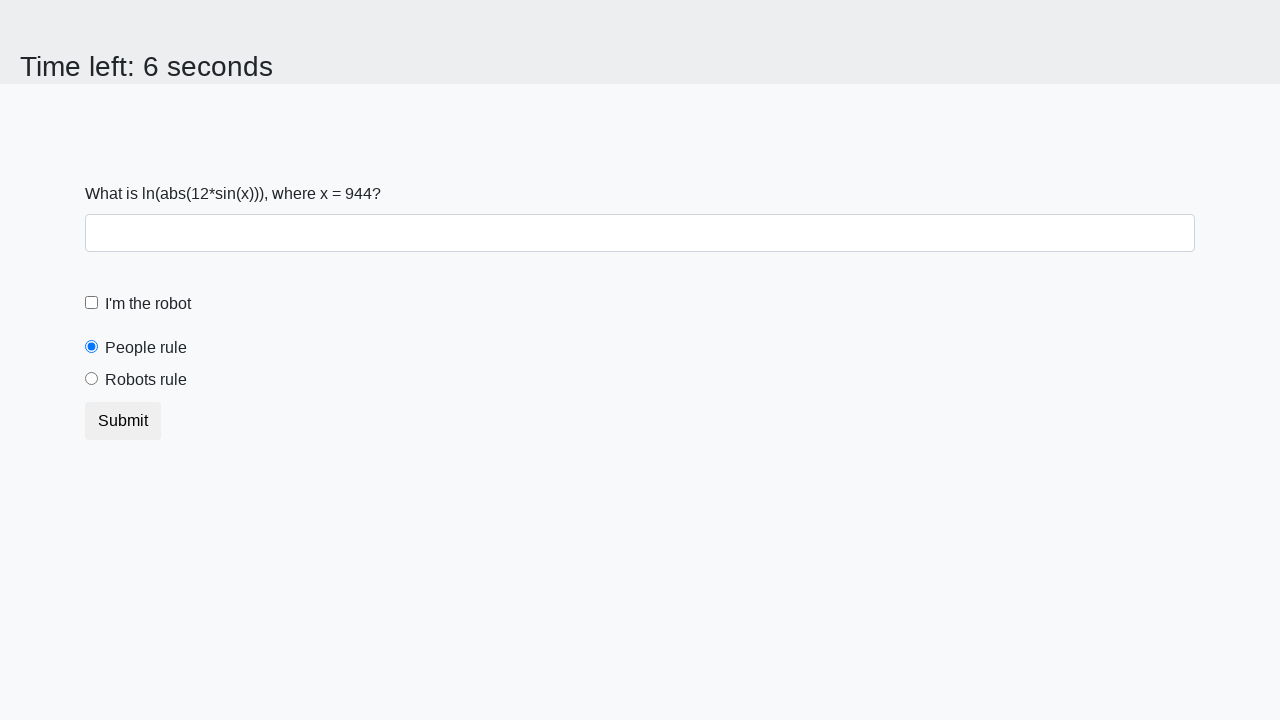

Retrieved 'robots' radio button checked attribute
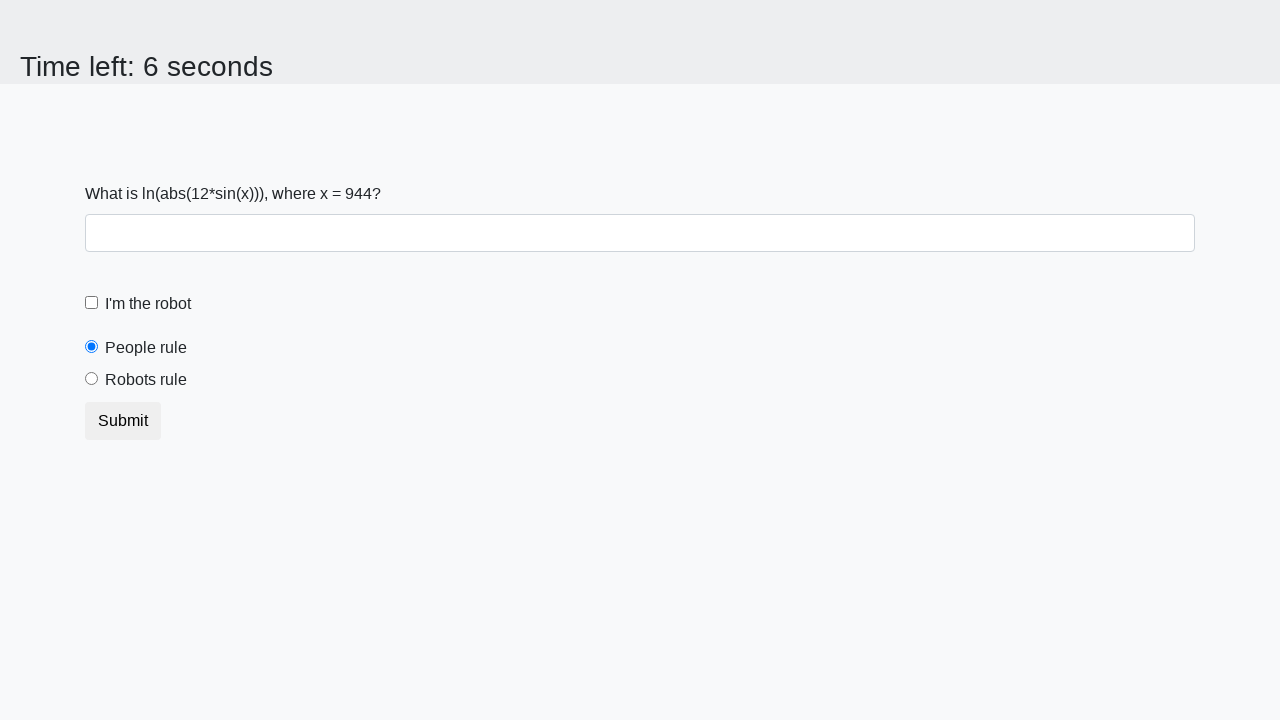

Verified 'robots' radio button is not selected by default
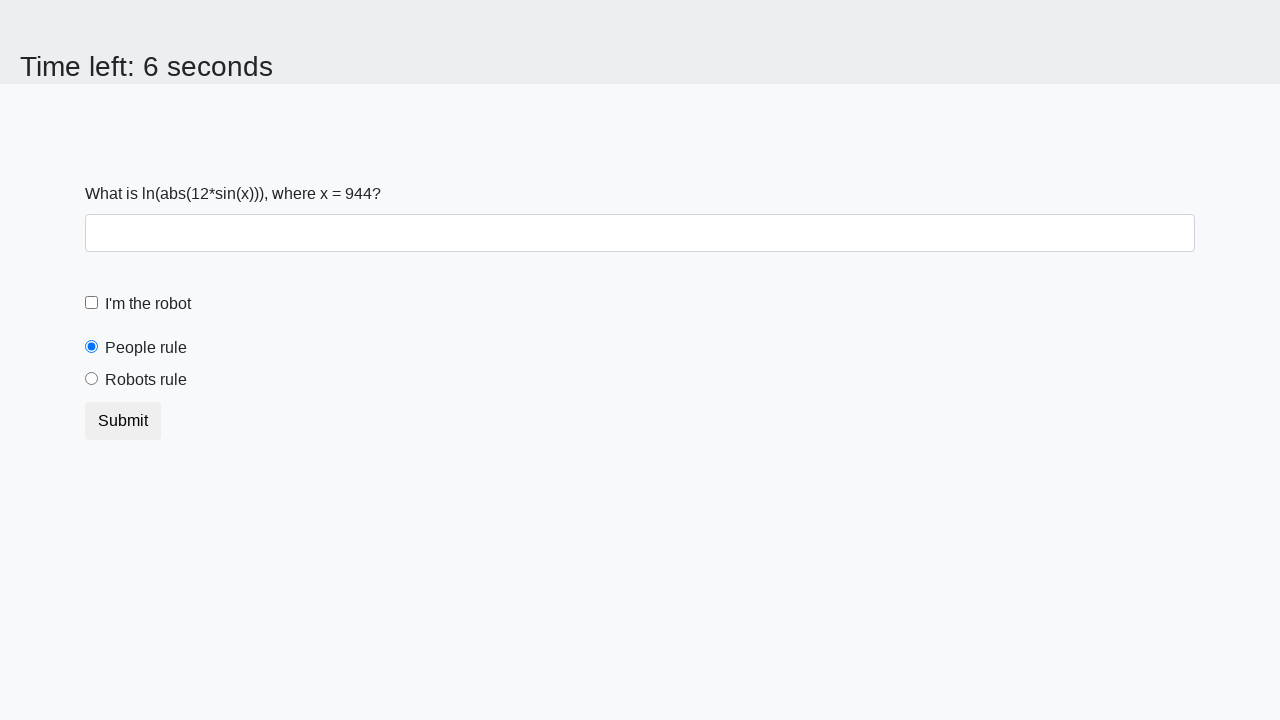

Retrieved Submit button disabled attribute
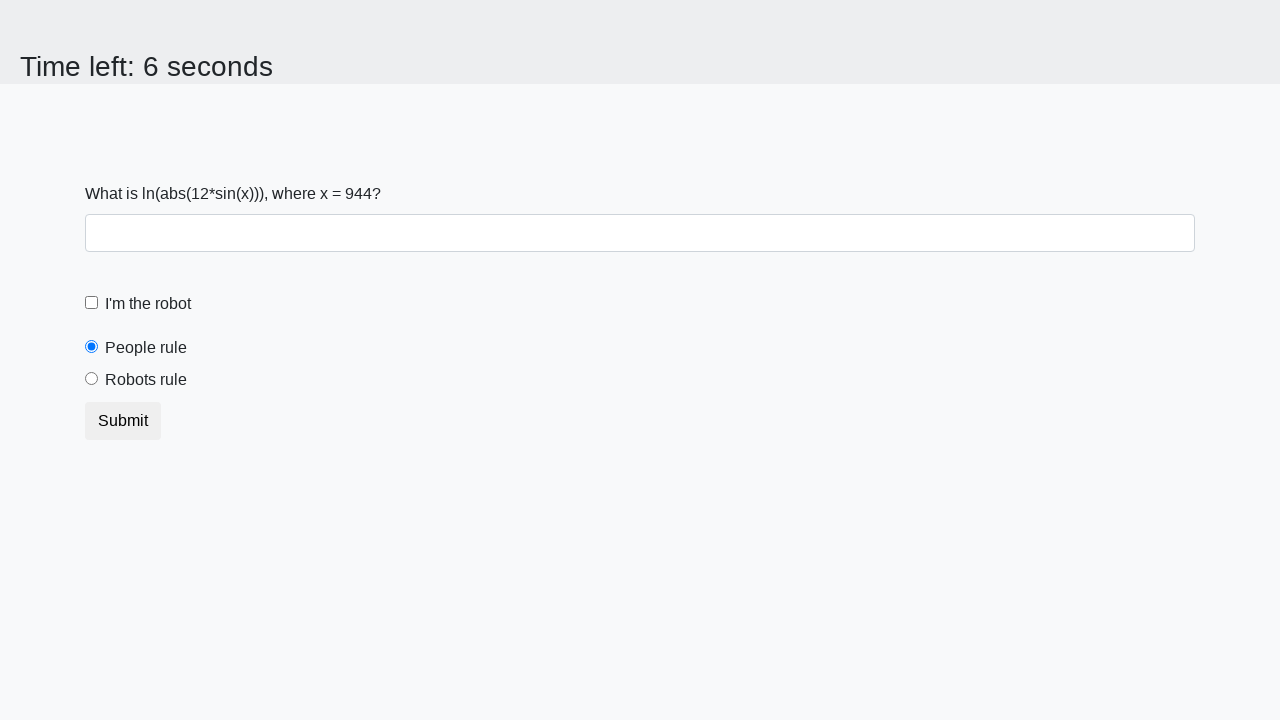

Verified Submit button is not disabled initially
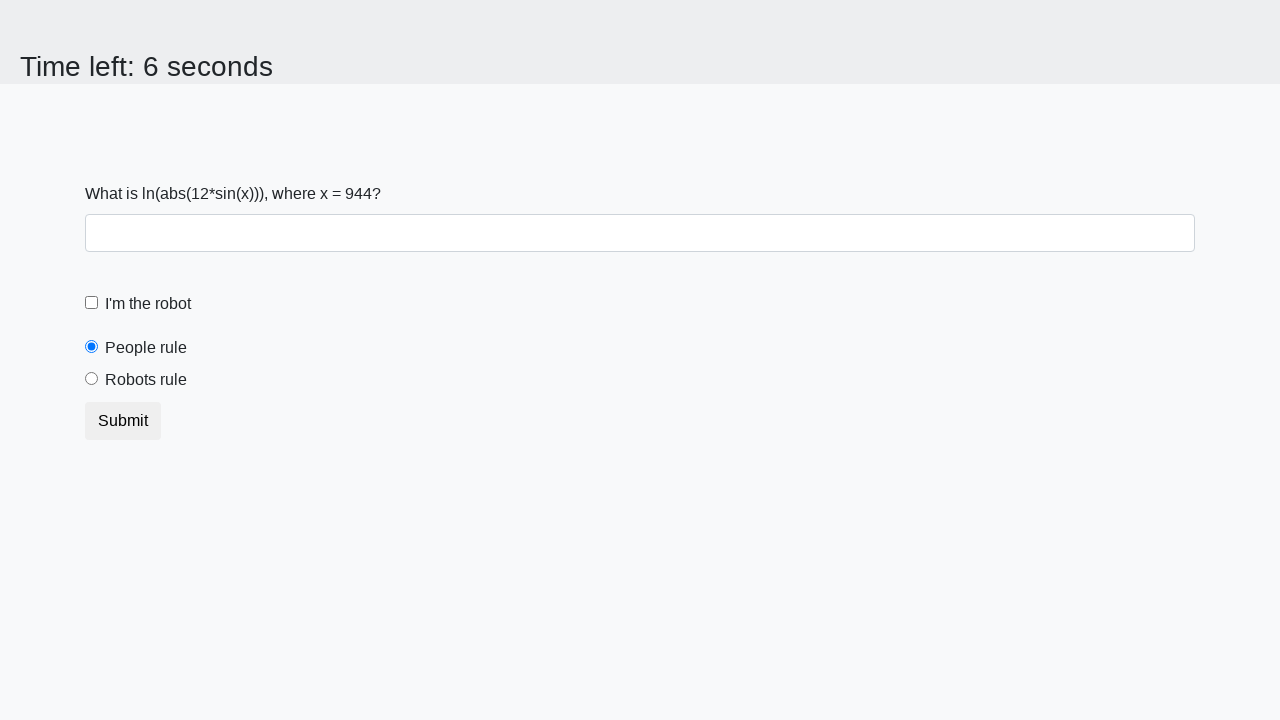

Waited 10 seconds for timeout behavior
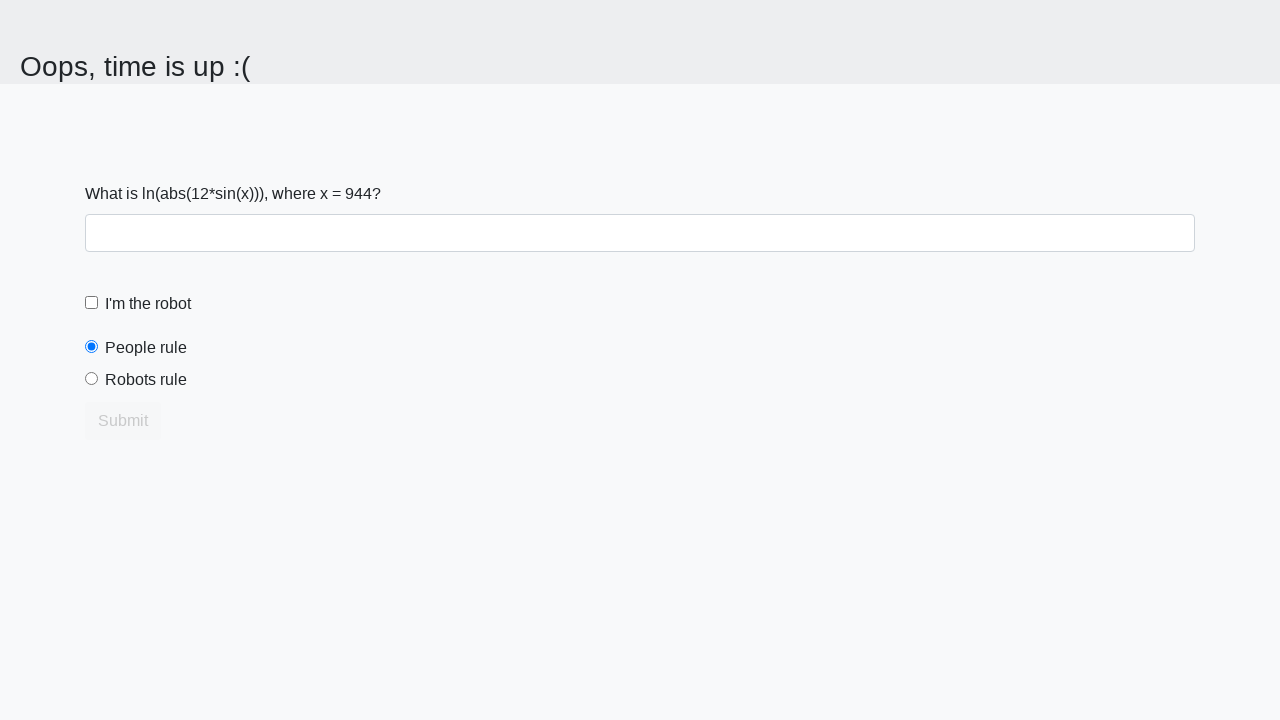

Retrieved Submit button disabled attribute after timeout
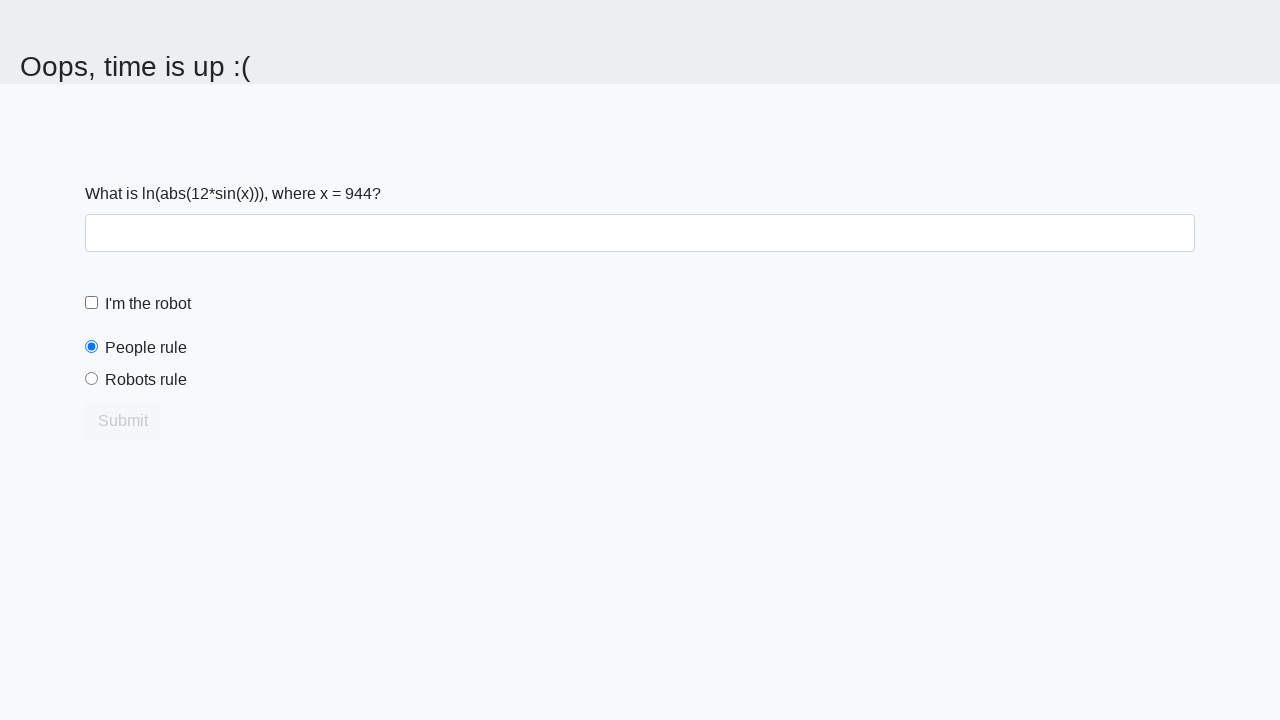

Verified Submit button is disabled after 10-second timeout
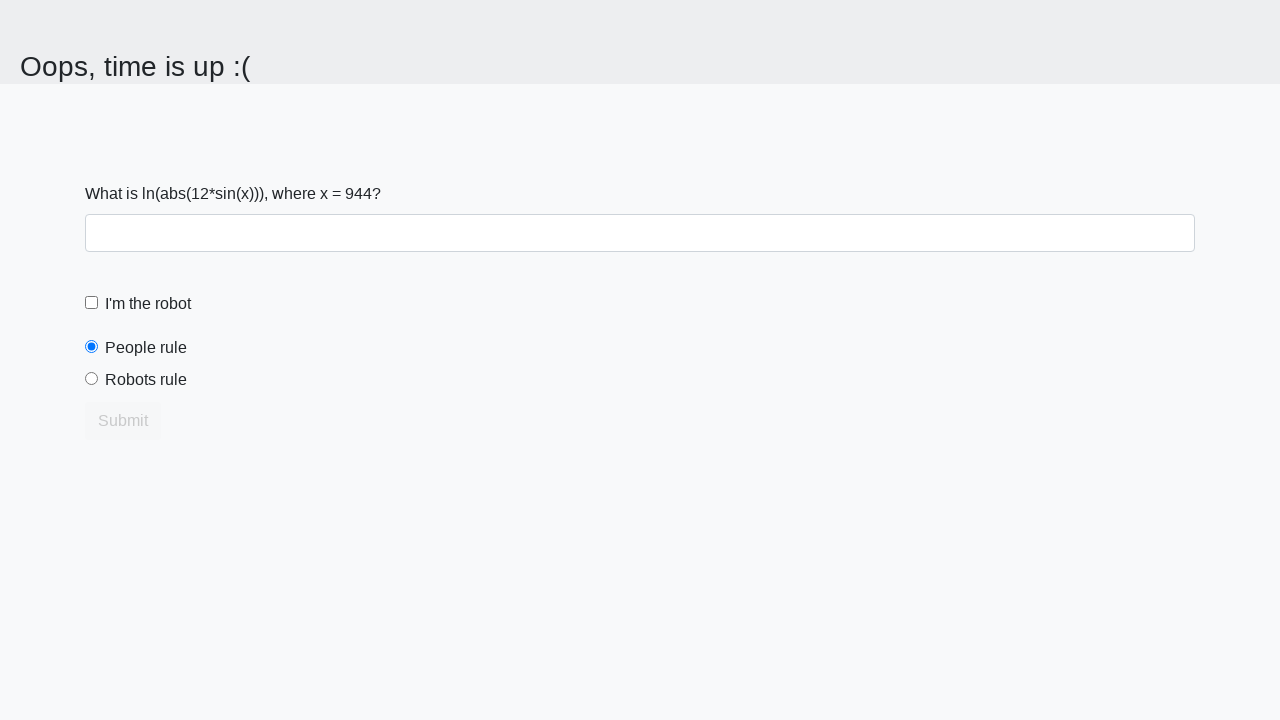

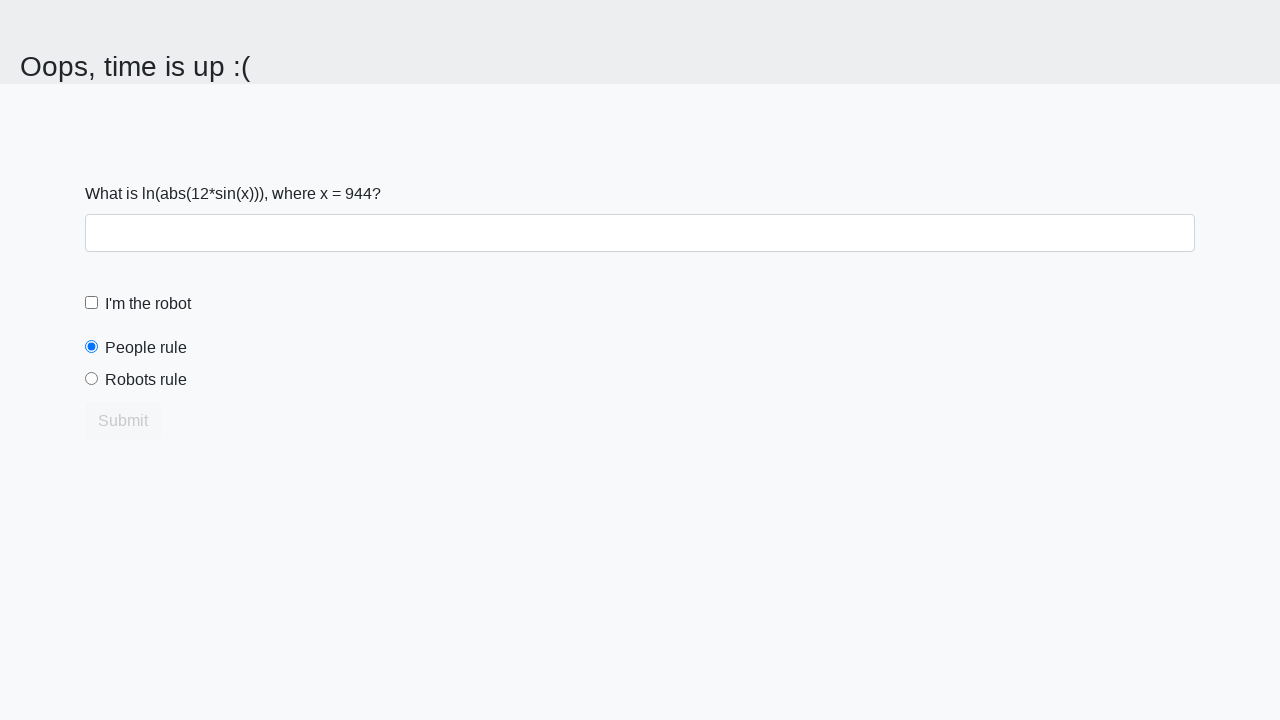